Tests pagination functionality on a book catalog website by navigating through multiple pages using the "next" button and verifying that product listings load on each page.

Starting URL: http://books.toscrape.com/

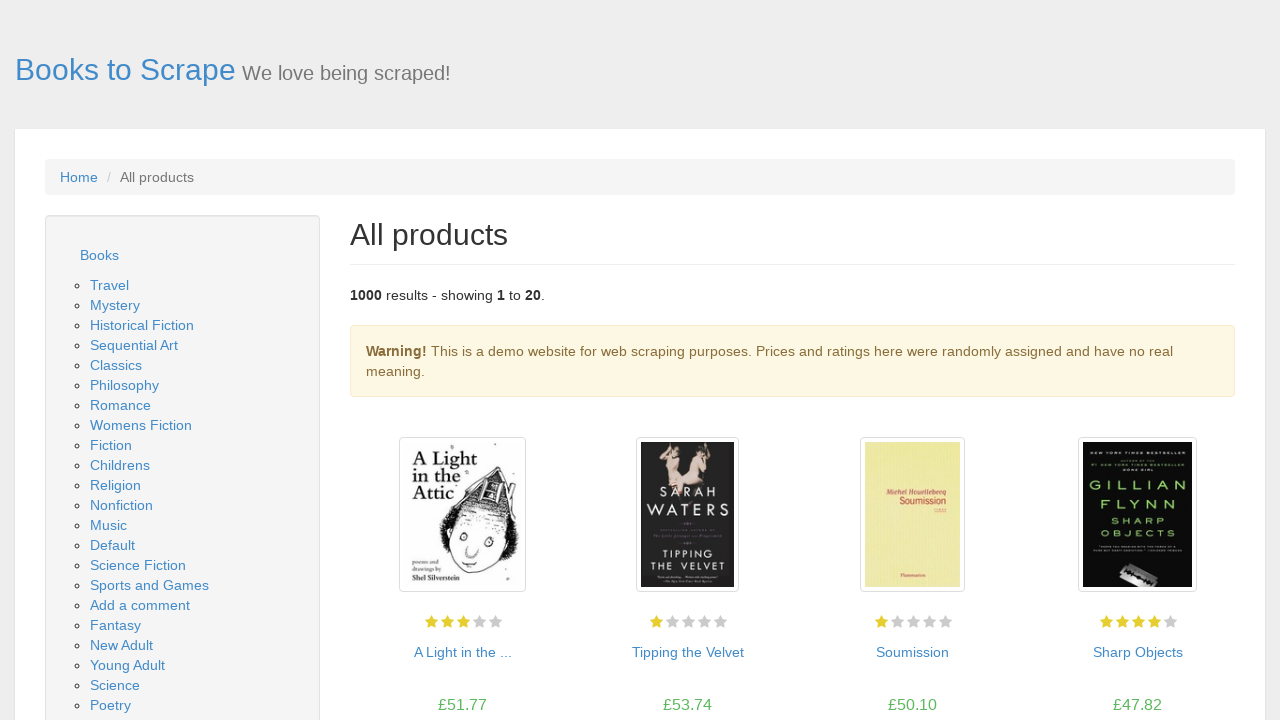

Initial page of books loaded
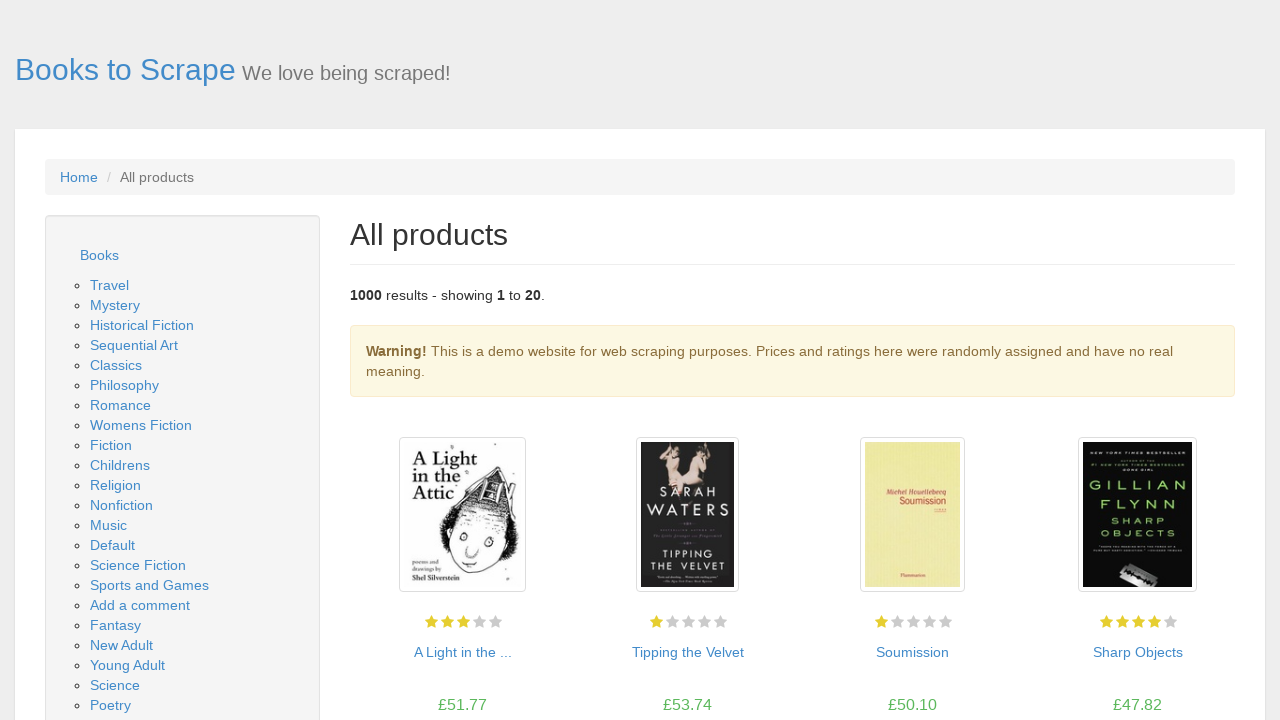

Book titles loaded on current page
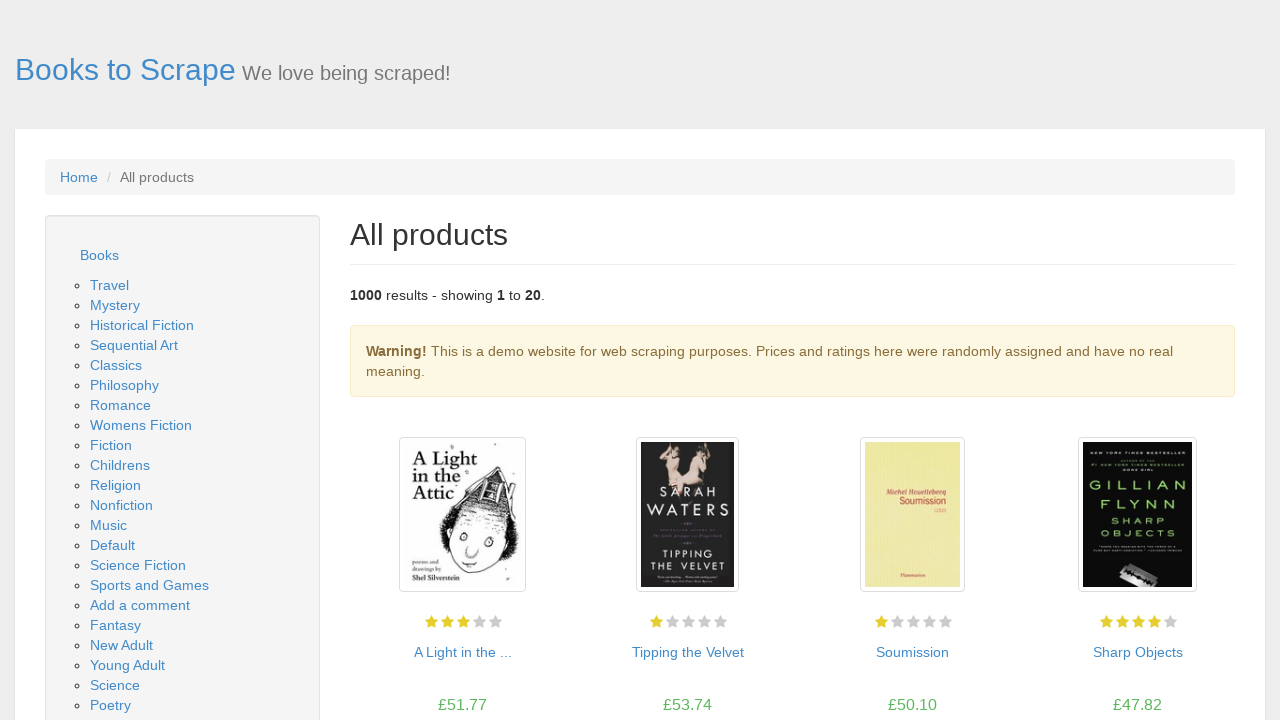

Book prices loaded on current page
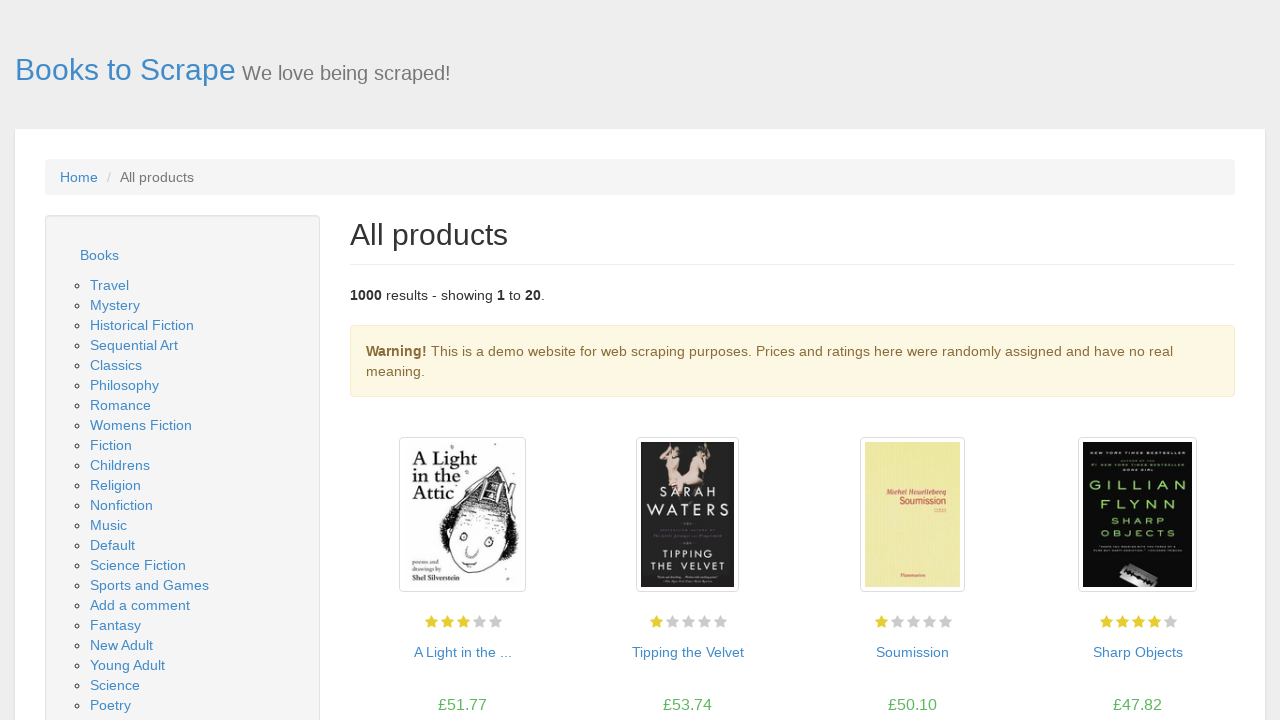

Availability information loaded on current page
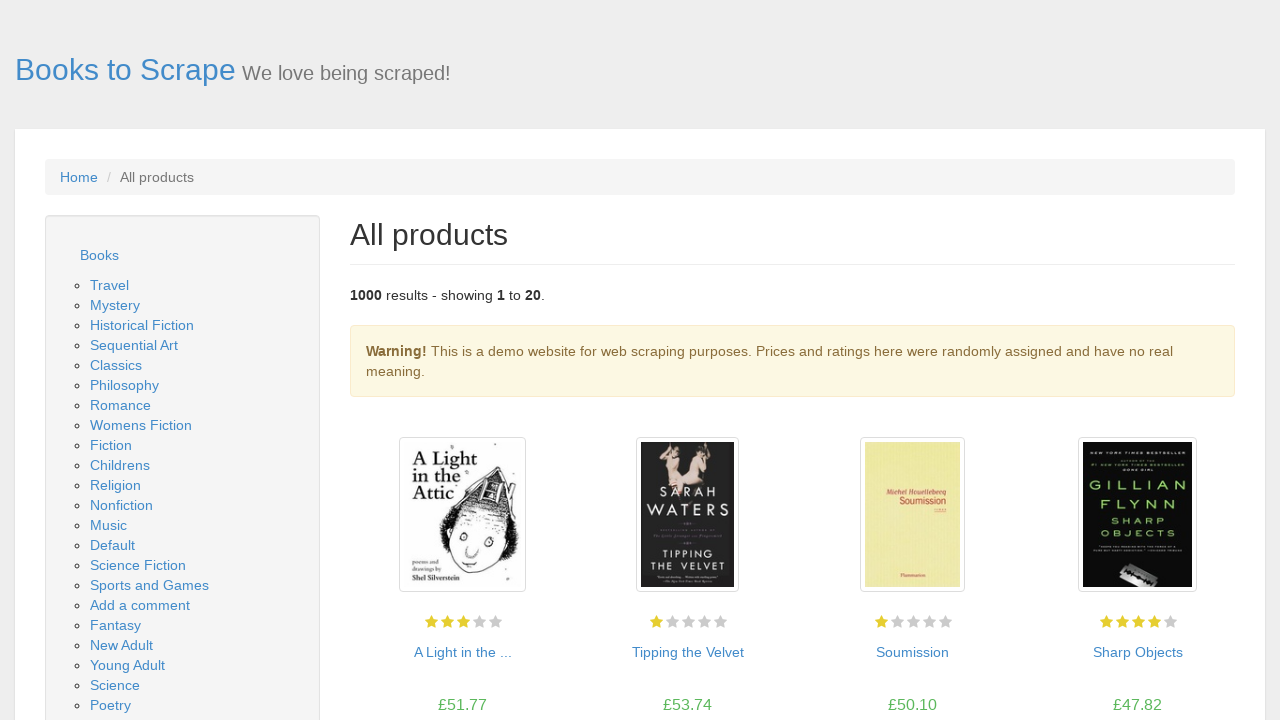

Clicked next button to navigate to next page at (1206, 654) on .next a
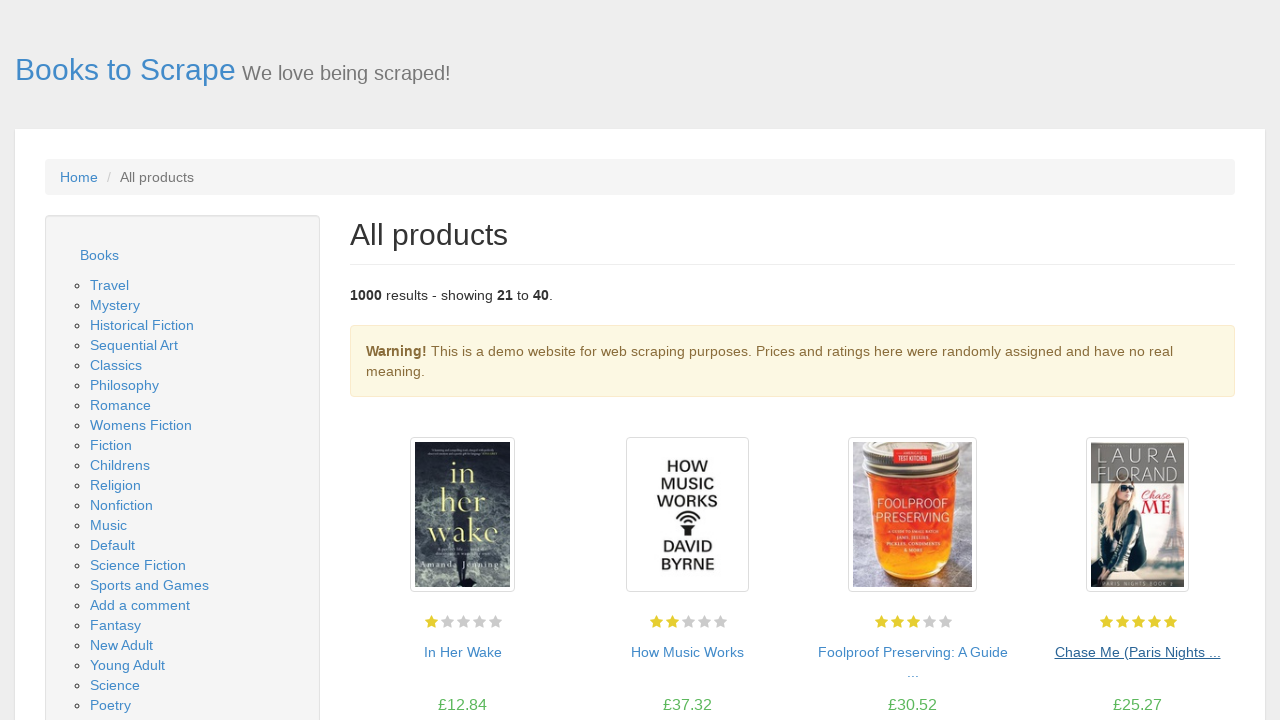

Next page of books loaded
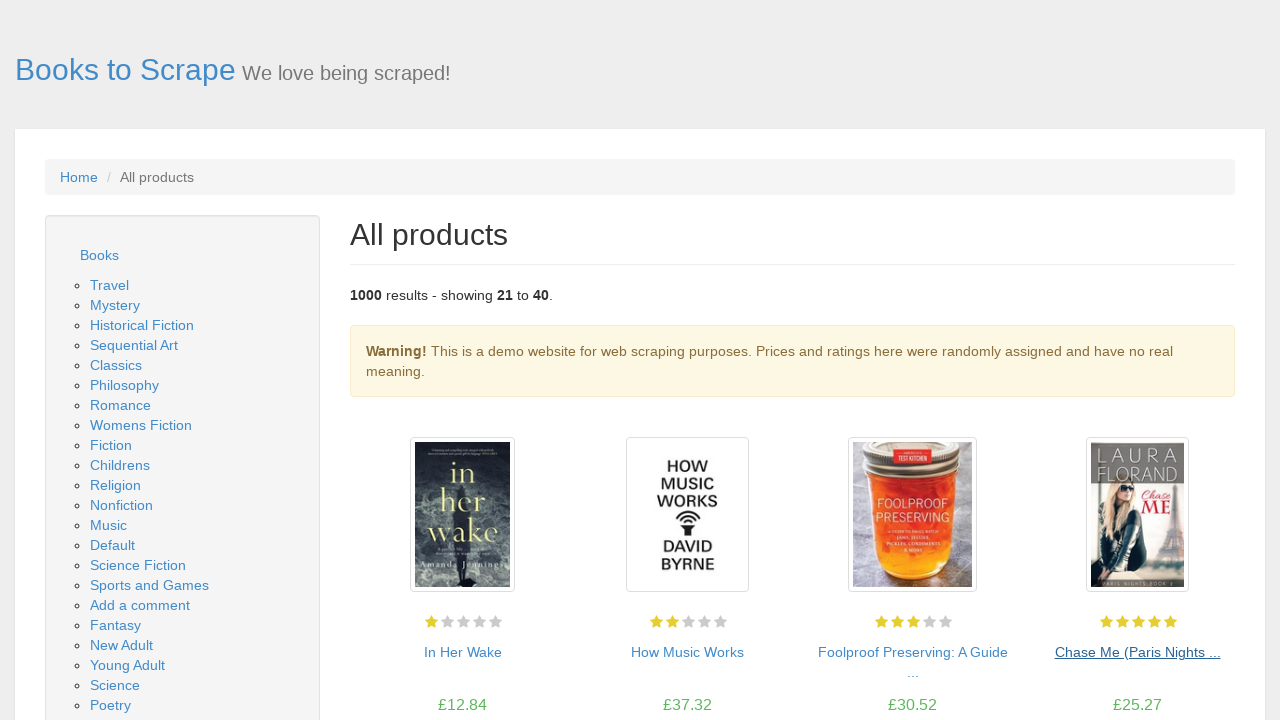

Book titles loaded on current page
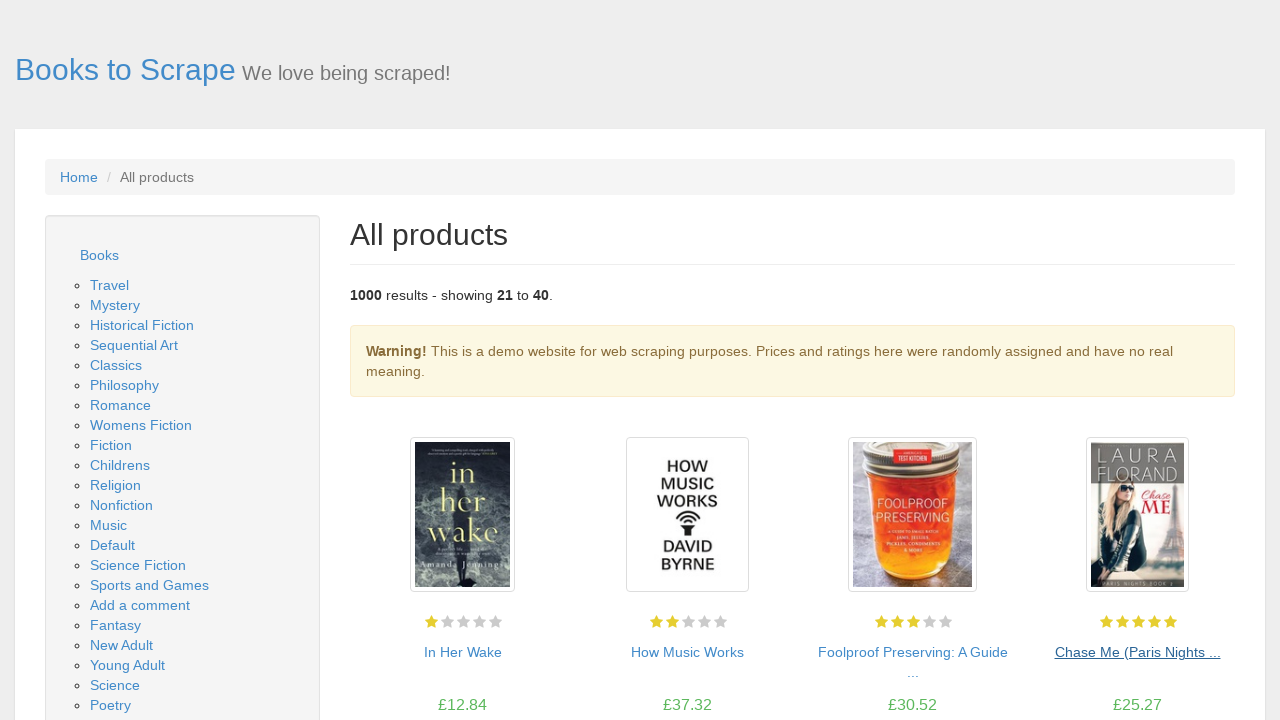

Book prices loaded on current page
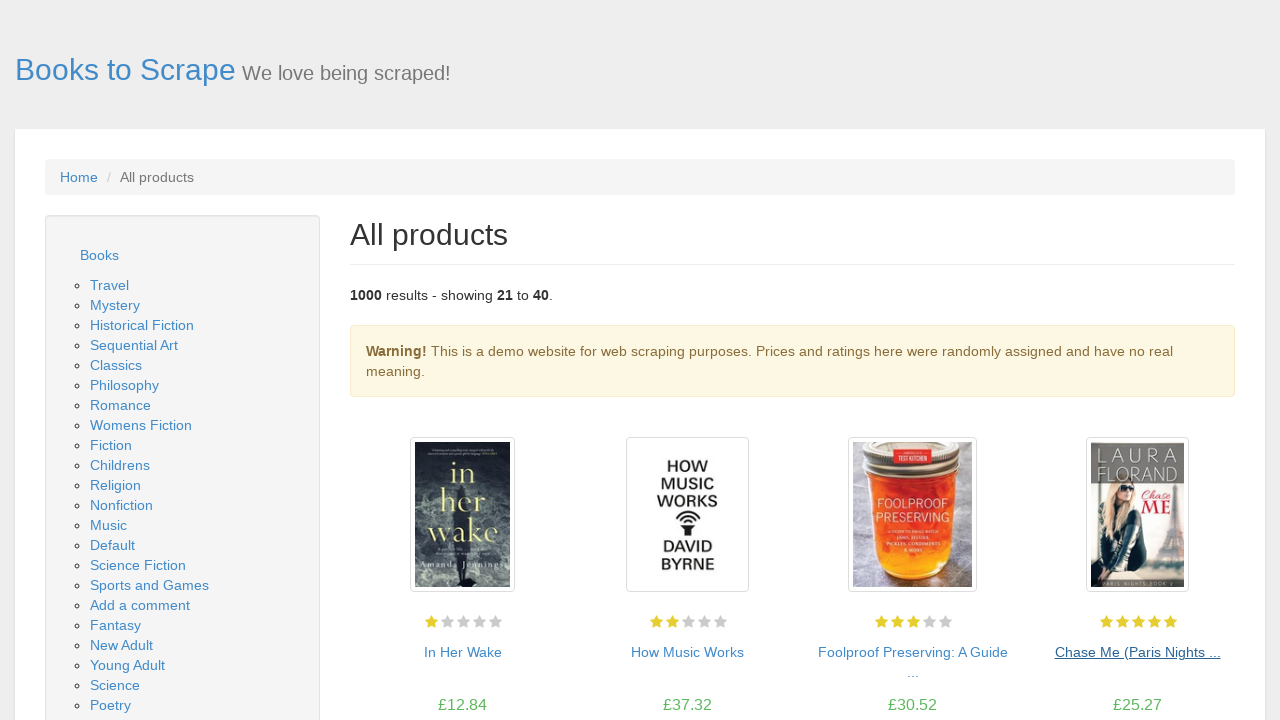

Availability information loaded on current page
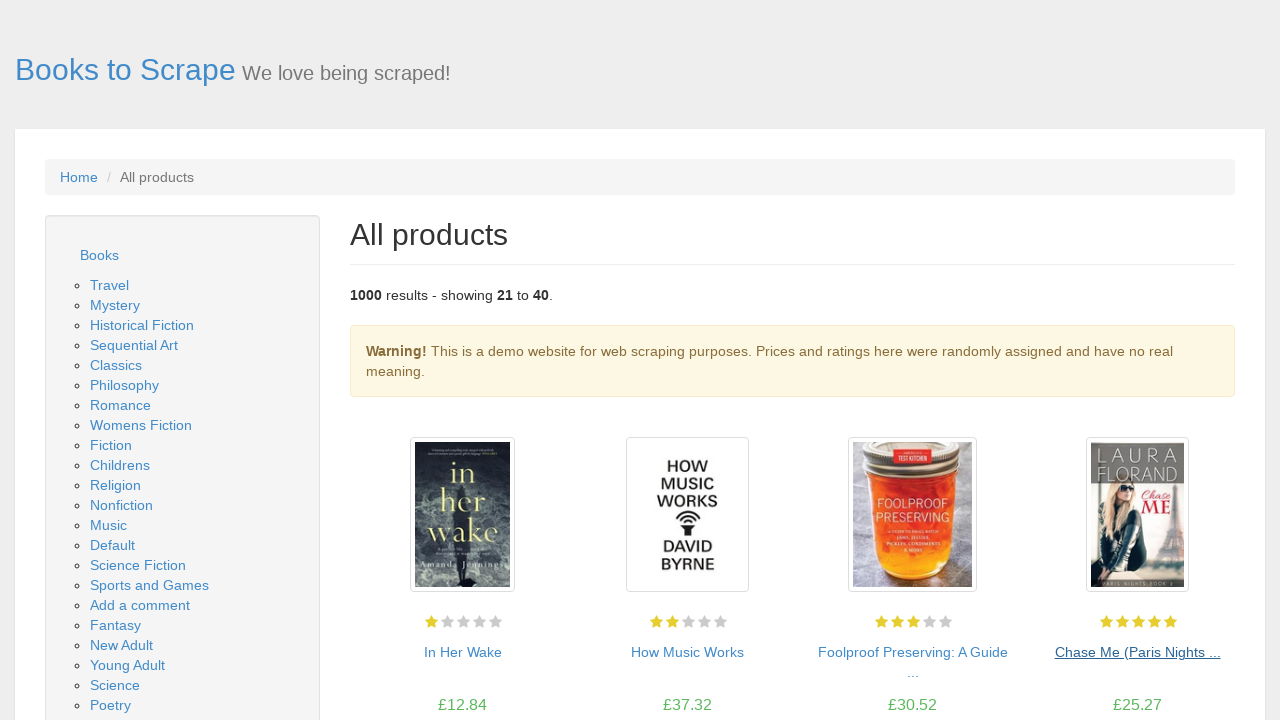

Clicked next button to navigate to next page at (1206, 654) on .next a
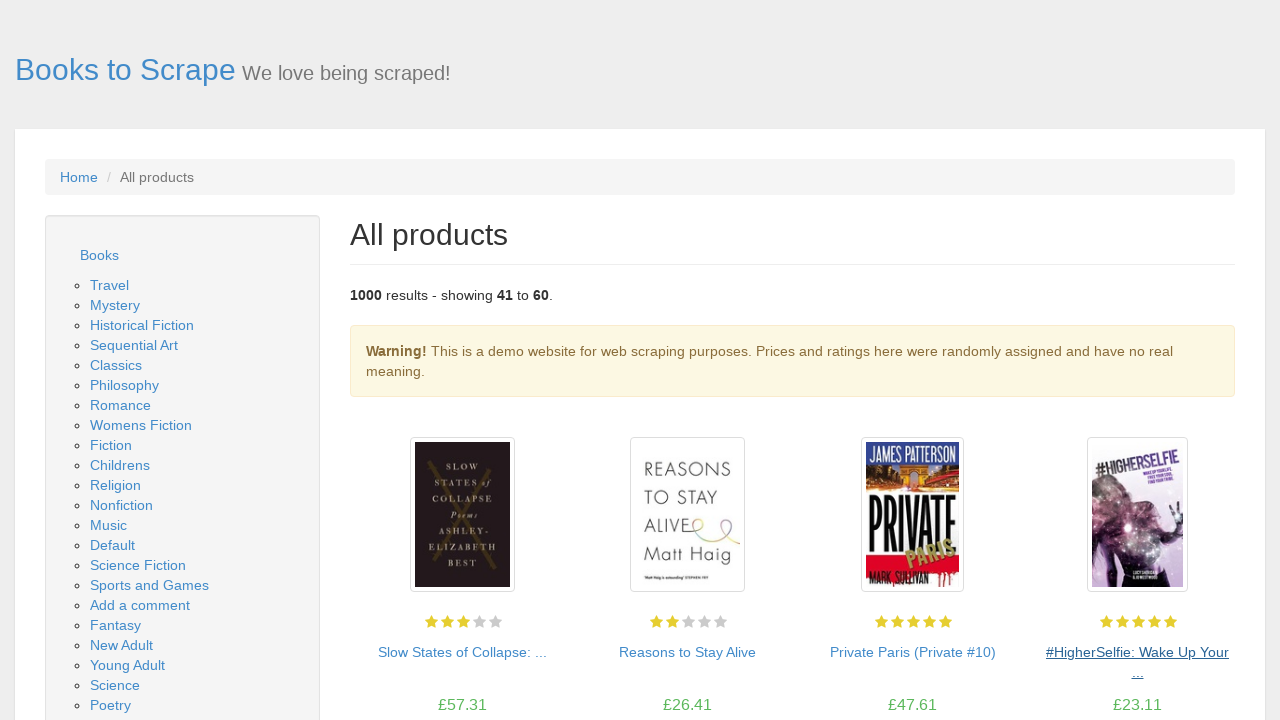

Next page of books loaded
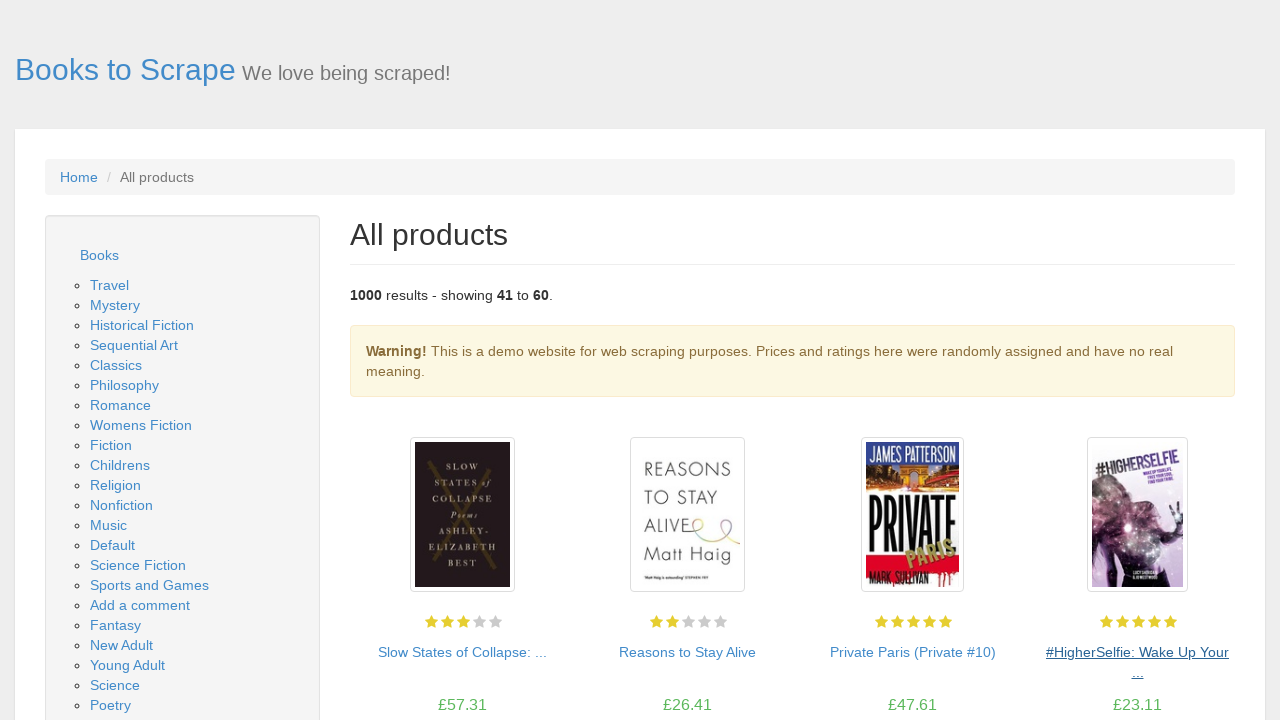

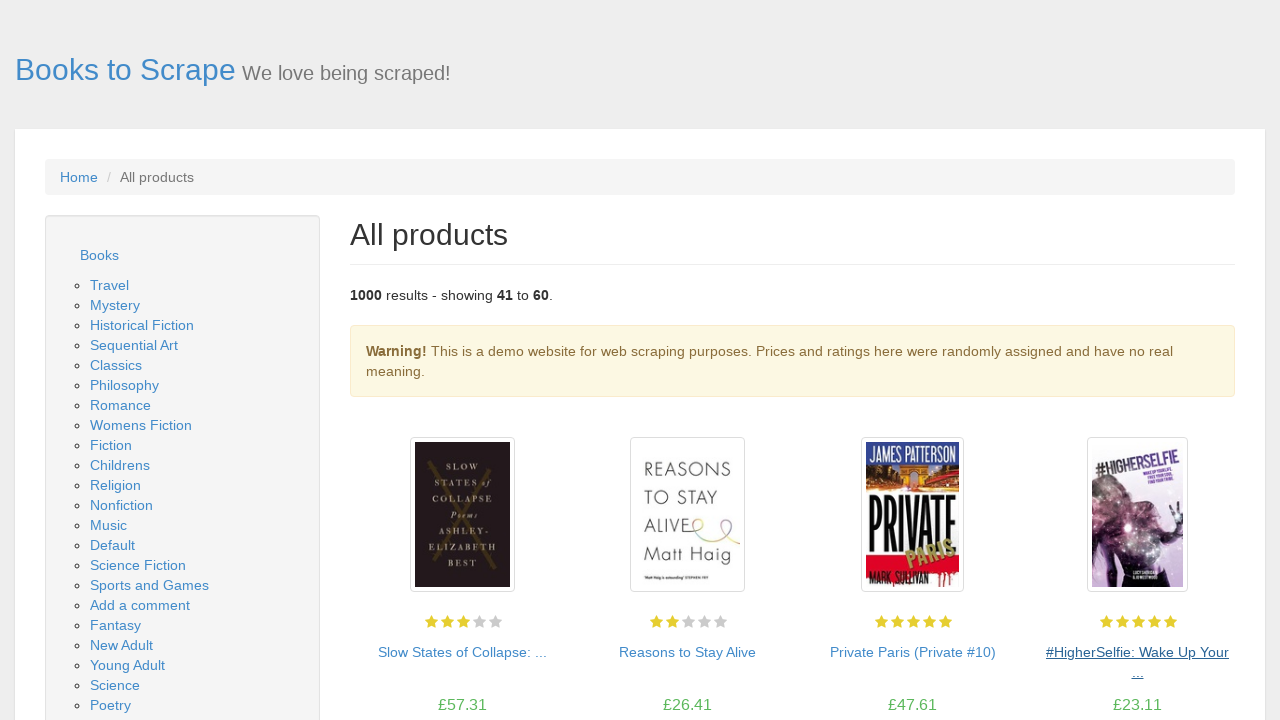